Tests page scrolling functionality by scrolling down 1000 pixels and then scrolling to the bottom of the page on an automation practice website.

Starting URL: https://rahulshettyacademy.com/AutomationPractice/

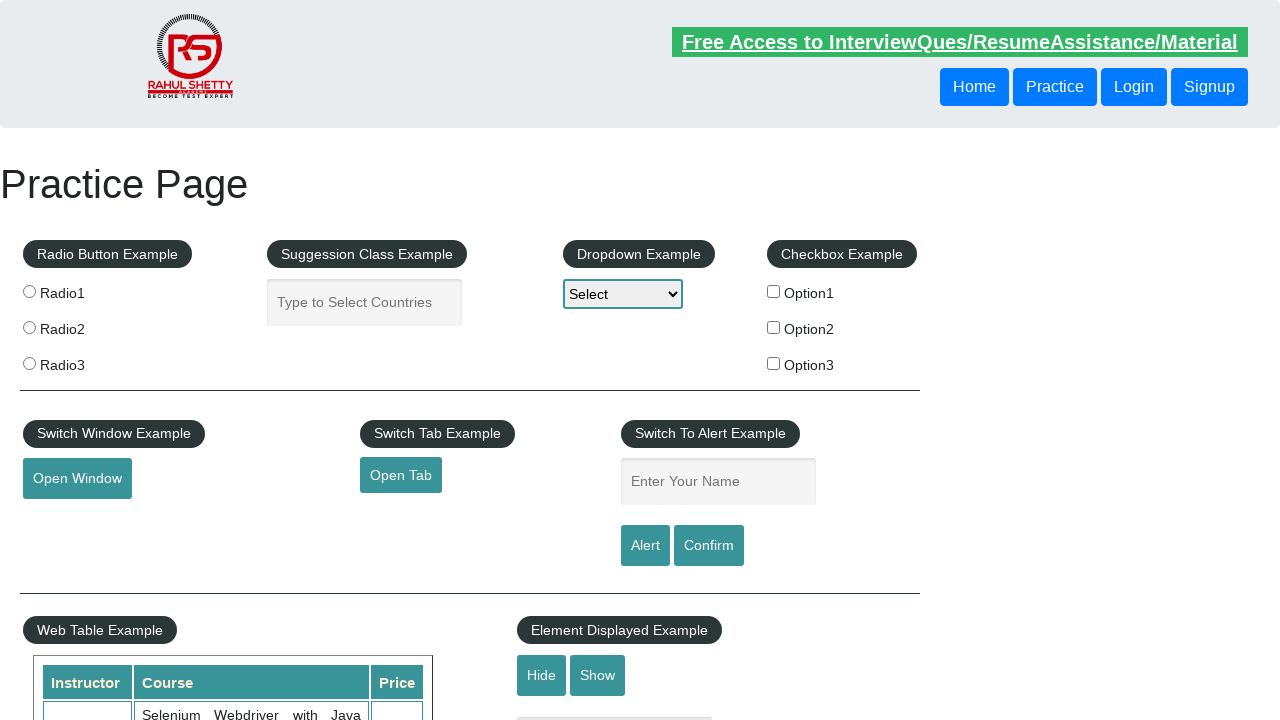

Scrolled down 1000 pixels
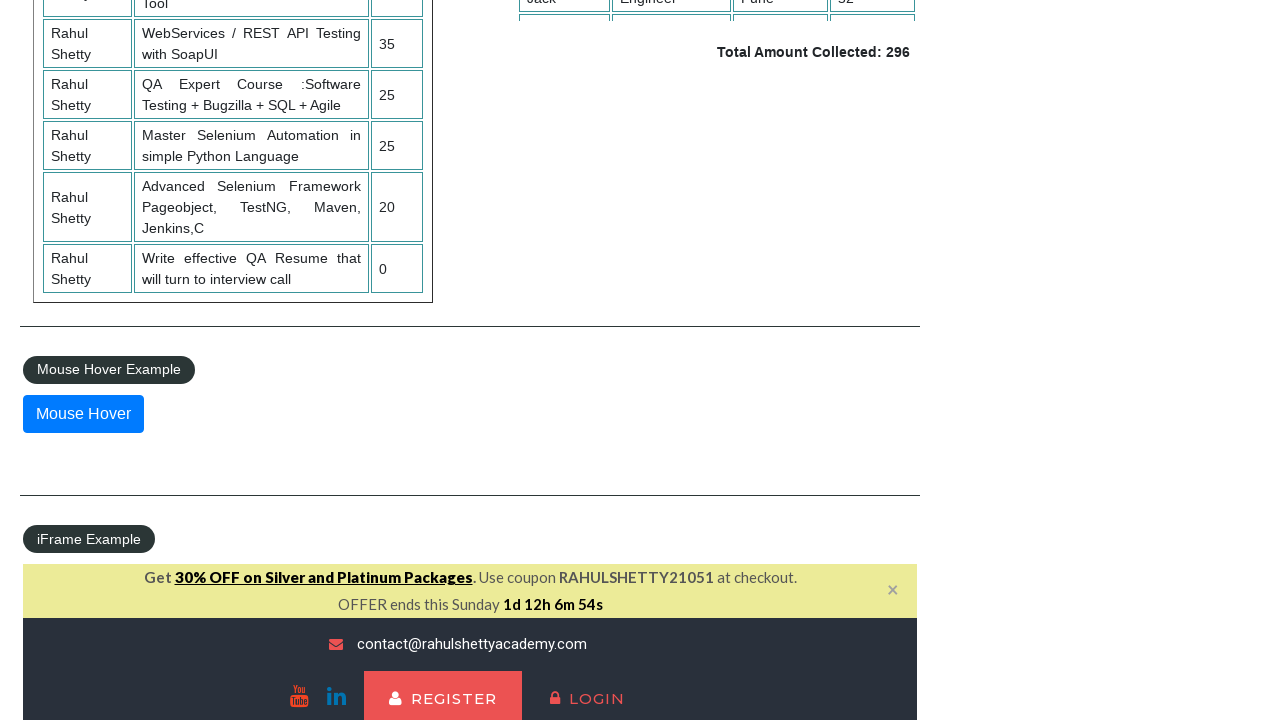

Waited 500ms for scroll to complete
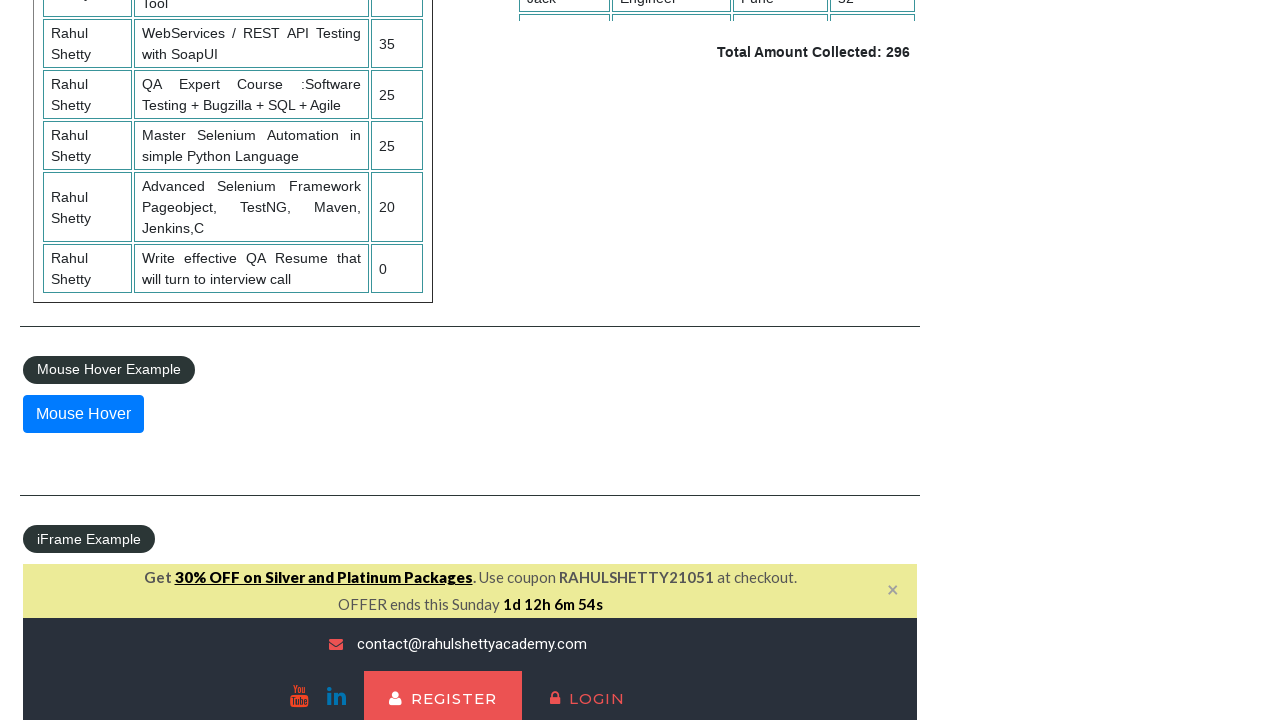

Scrolled to the bottom of the page
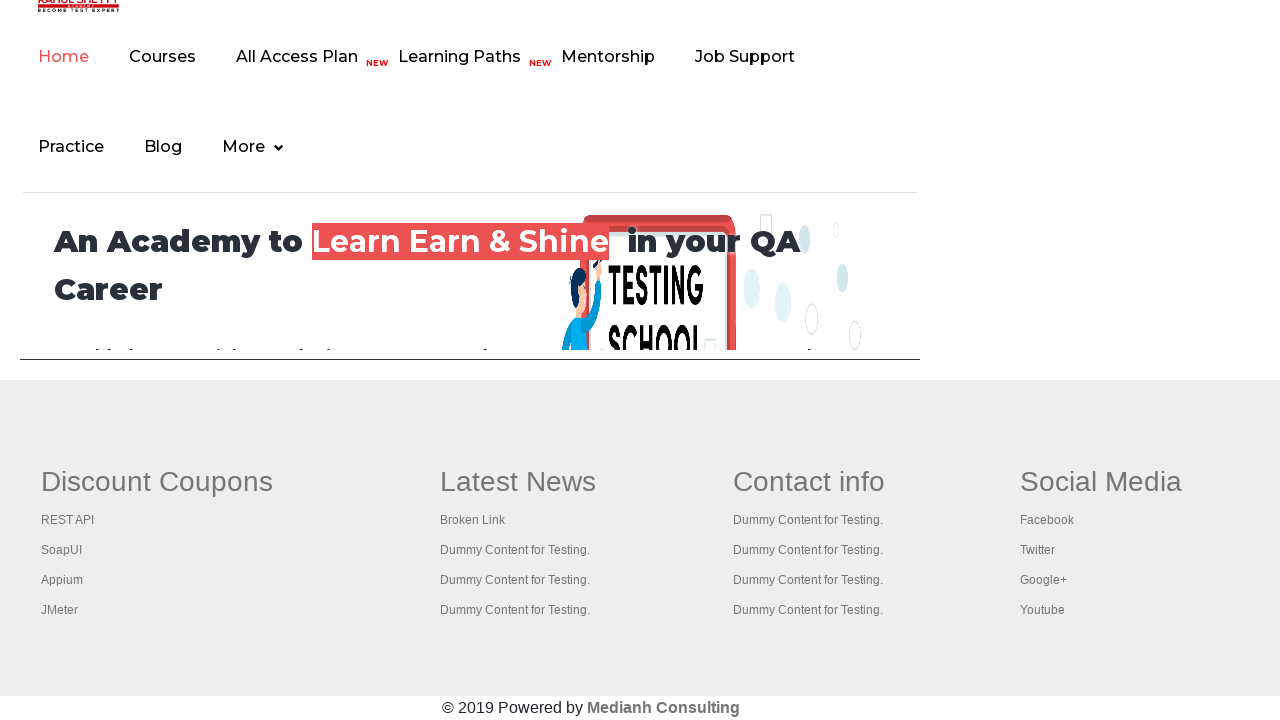

Waited 500ms for final scroll to complete
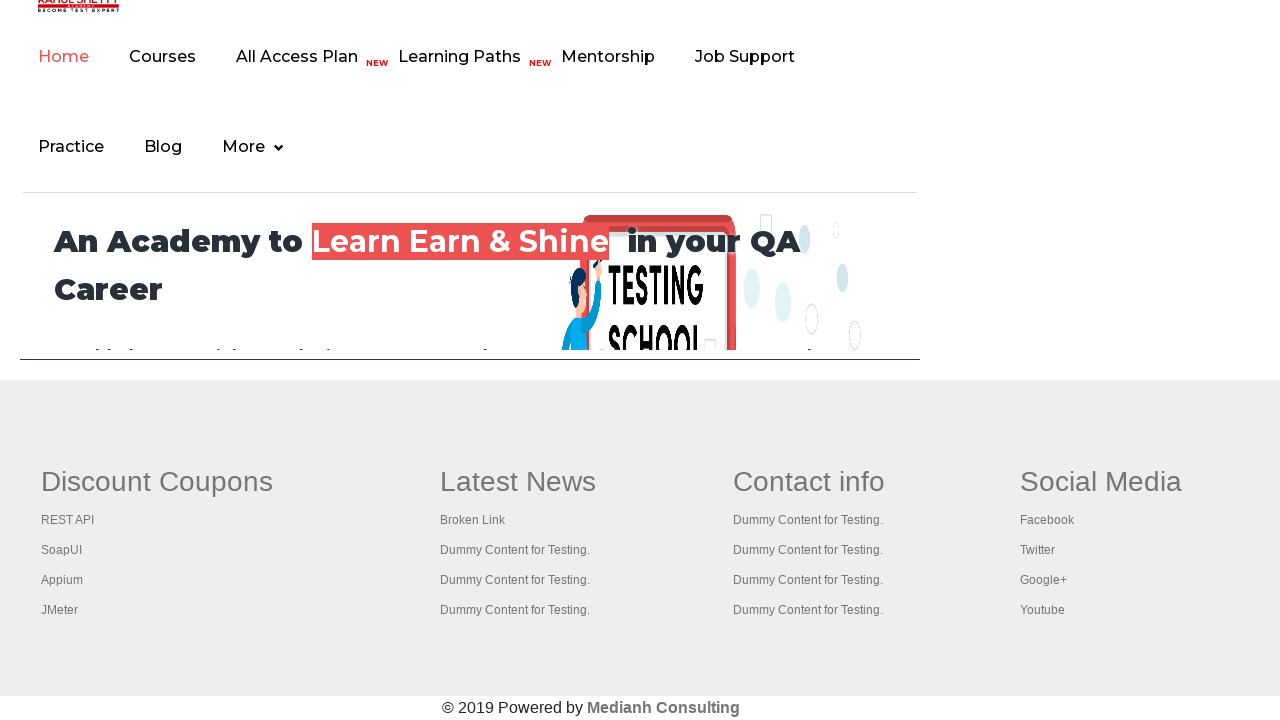

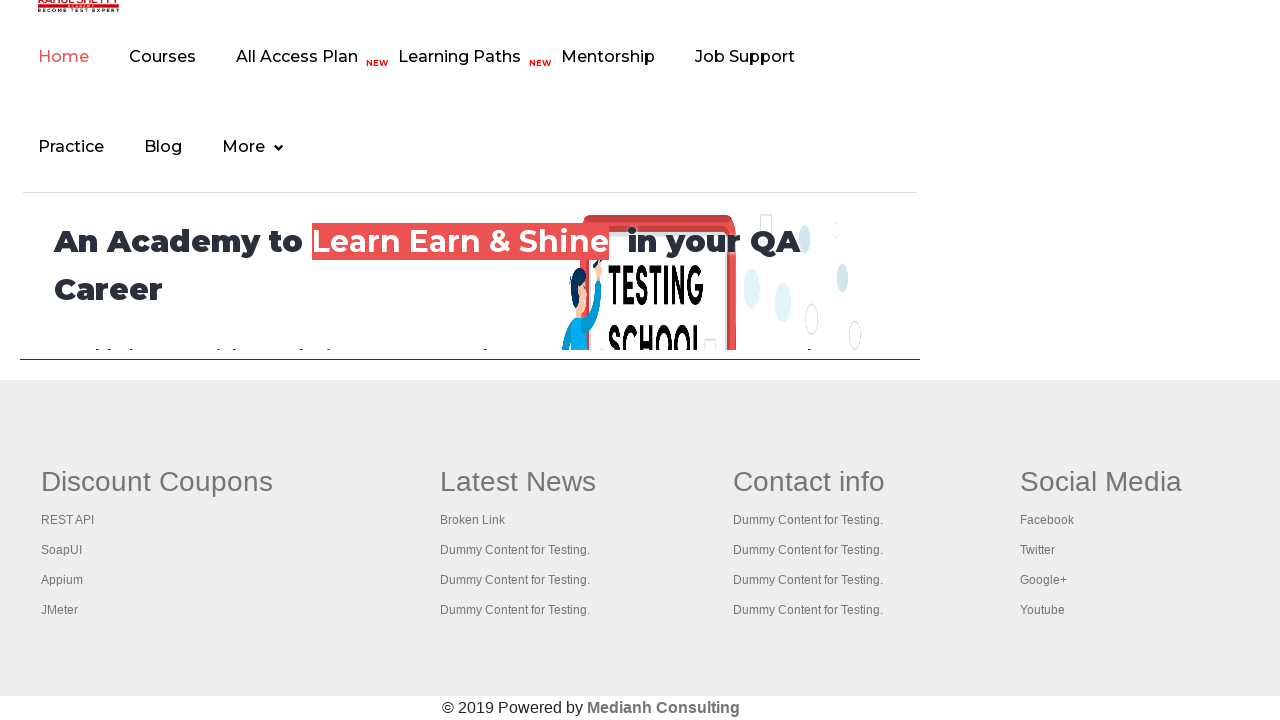